Tests sign-up with too long password (16 chars) to verify error alert is displayed

Starting URL: https://svburger1.co.il/#/HomePage

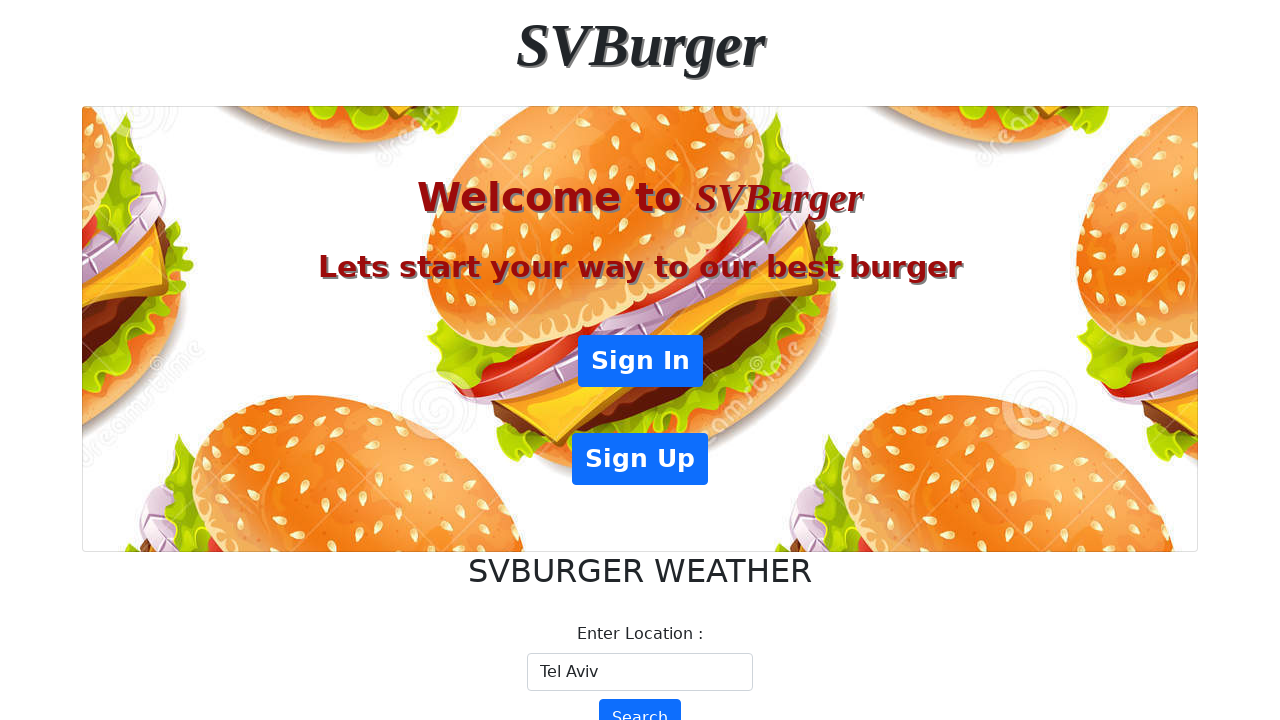

Clicked Sign Up button to open registration form at (640, 459) on xpath=//button[text() ="Sign Up"]
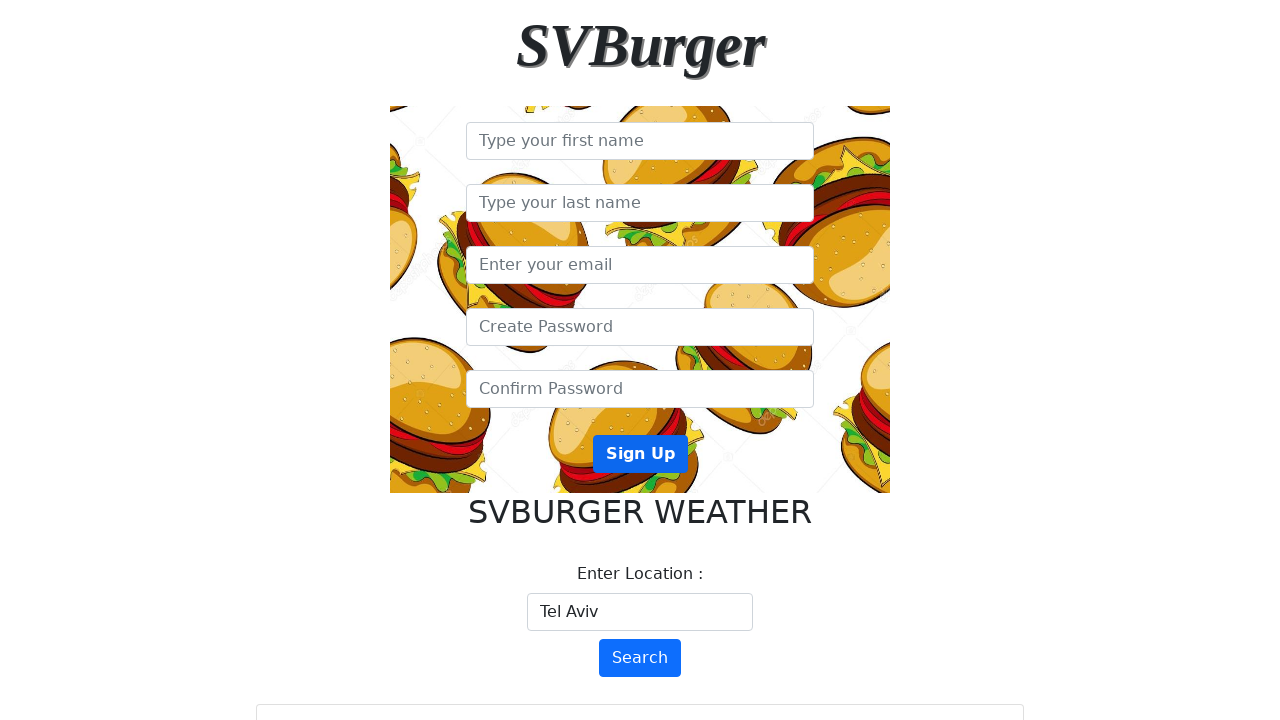

Filled first name field with 'urieli' on //input[@placeholder="Type your first name"]
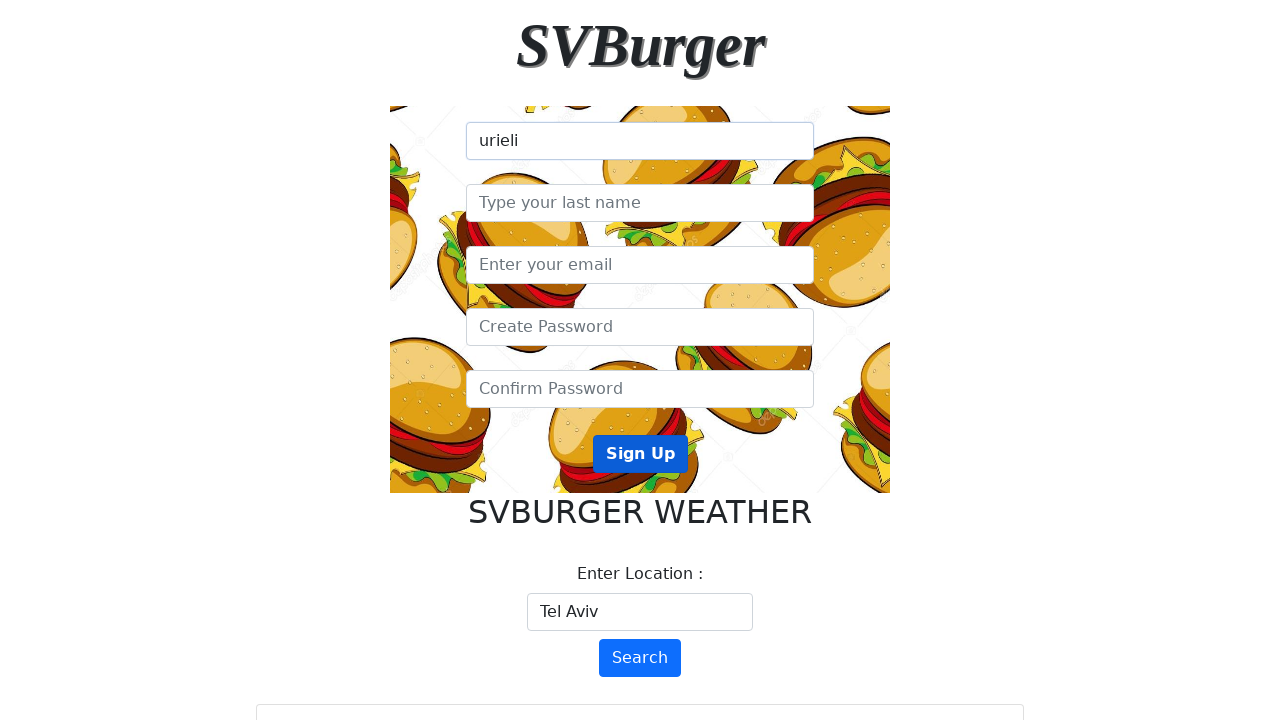

Filled last name field with 'elhazov' on //input[@placeholder="Type your last name"]
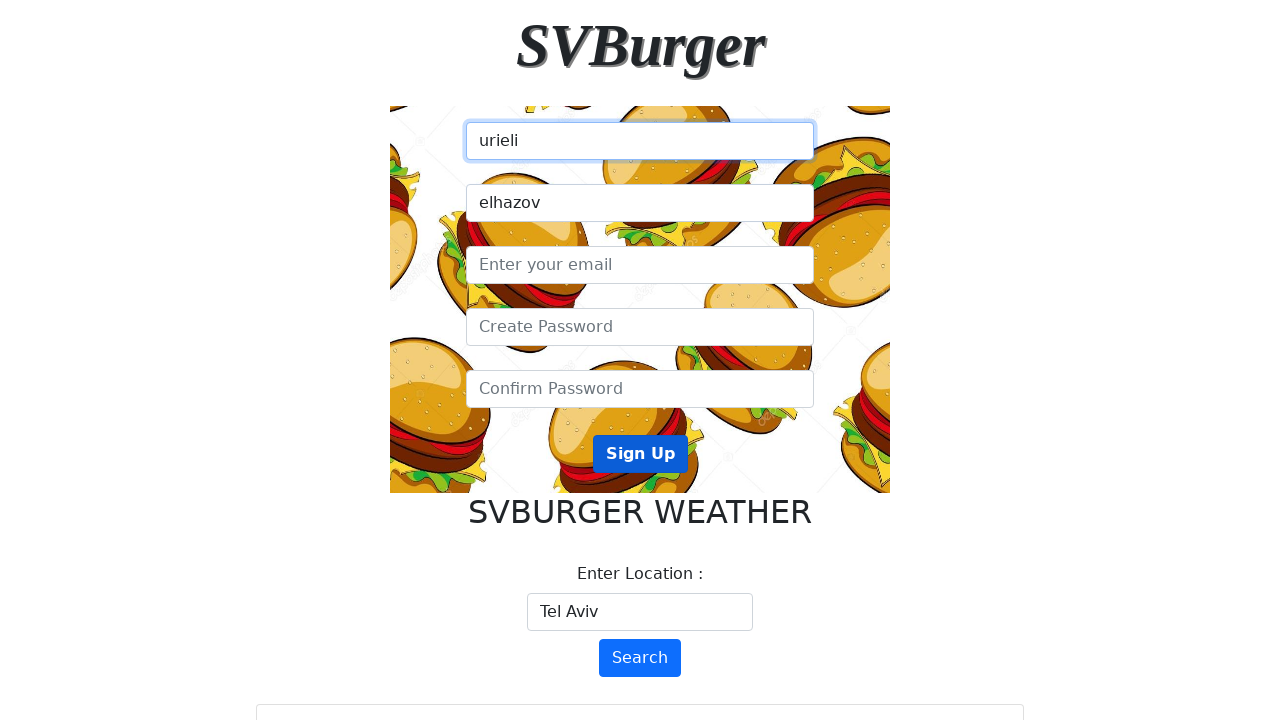

Filled email field with 'qrstuvwuri@gmail.com' on //input[@placeholder="Enter your email"]
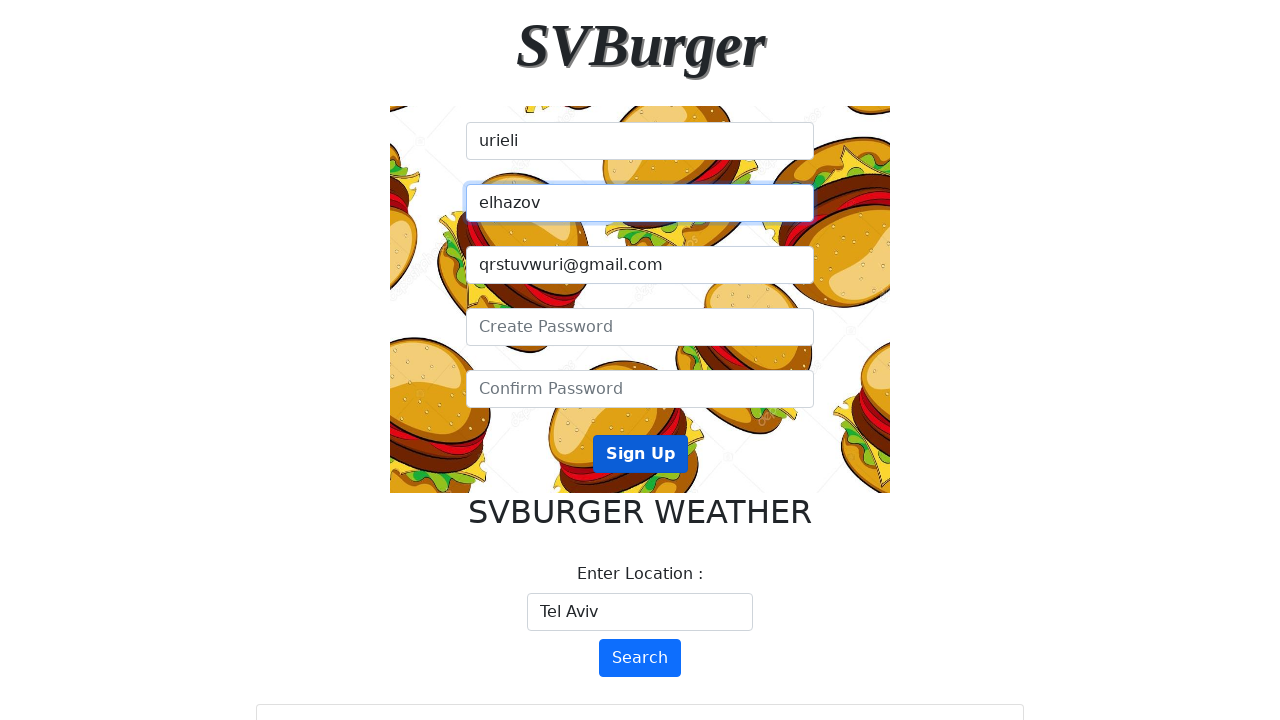

Filled password field with 16-character password 'urielielhazov1!' on //input[@placeholder="Create Password"]
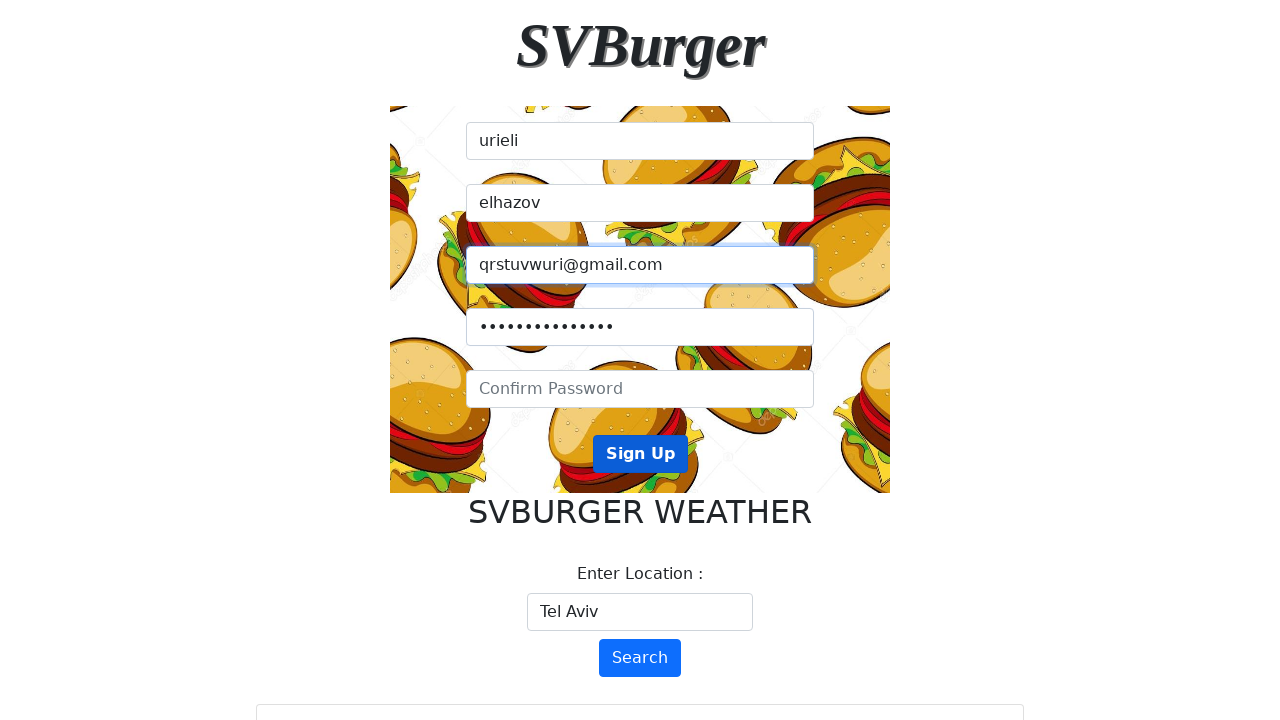

Filled confirm password field with matching password on //input[@placeholder="Confirm Password"]
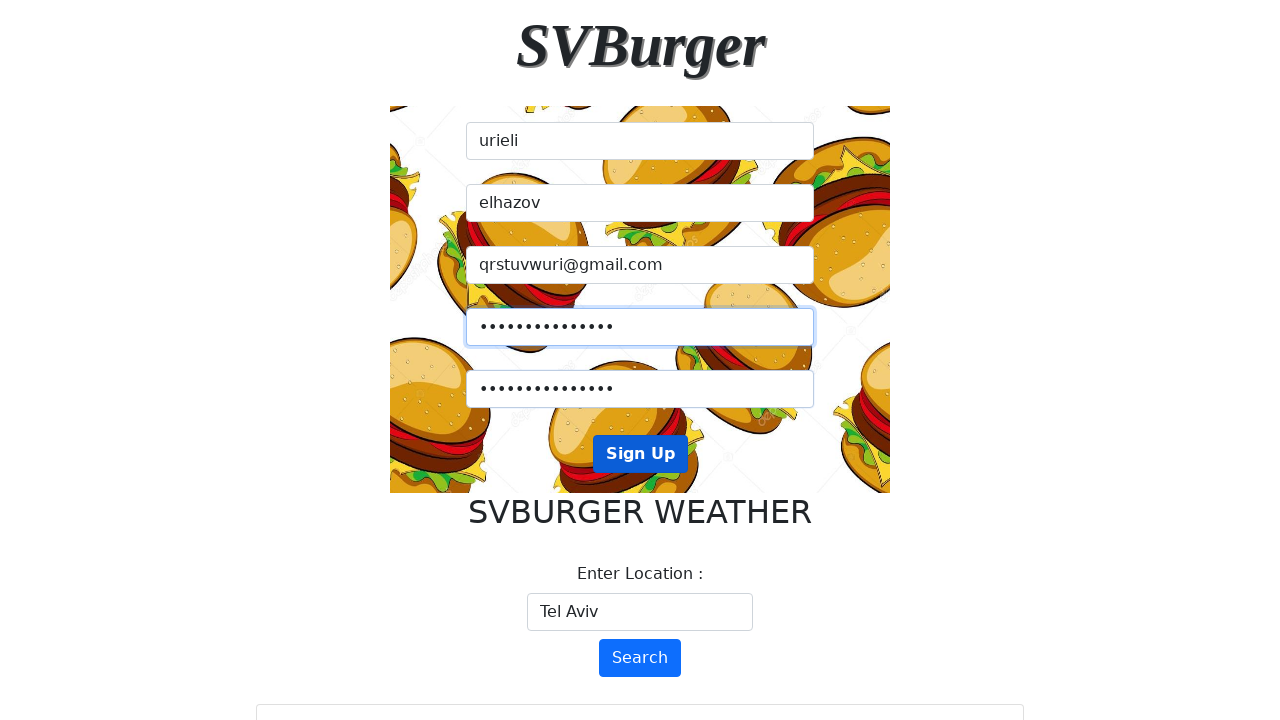

Clicked Sign Up button to submit registration form with invalid password at (640, 454) on xpath=//button[text() ="Sign Up"]
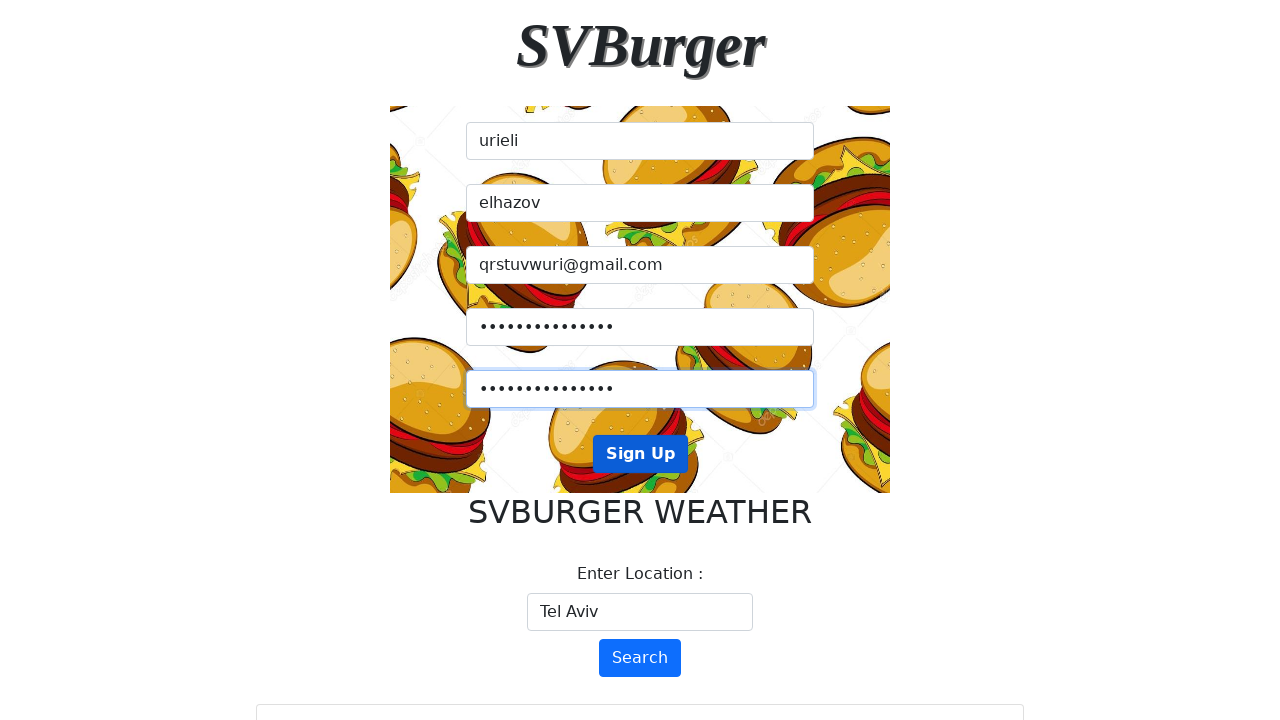

Set up dialog handler to accept error alert for invalid password
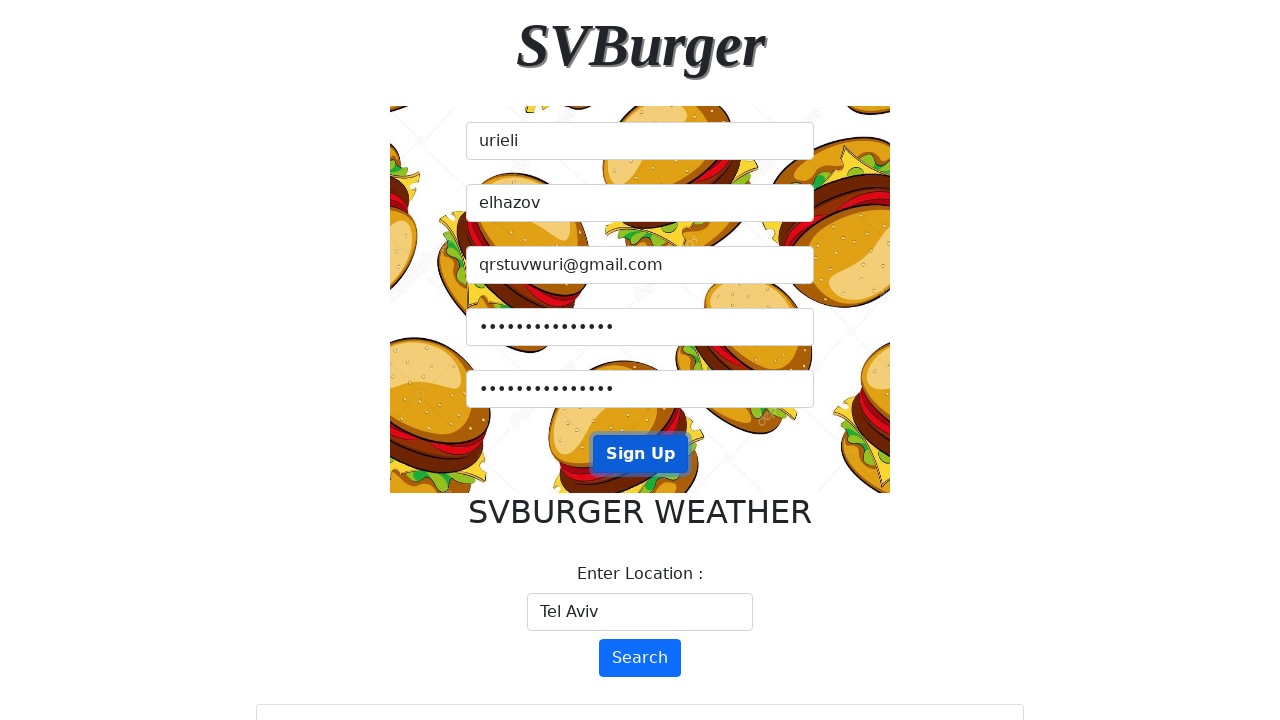

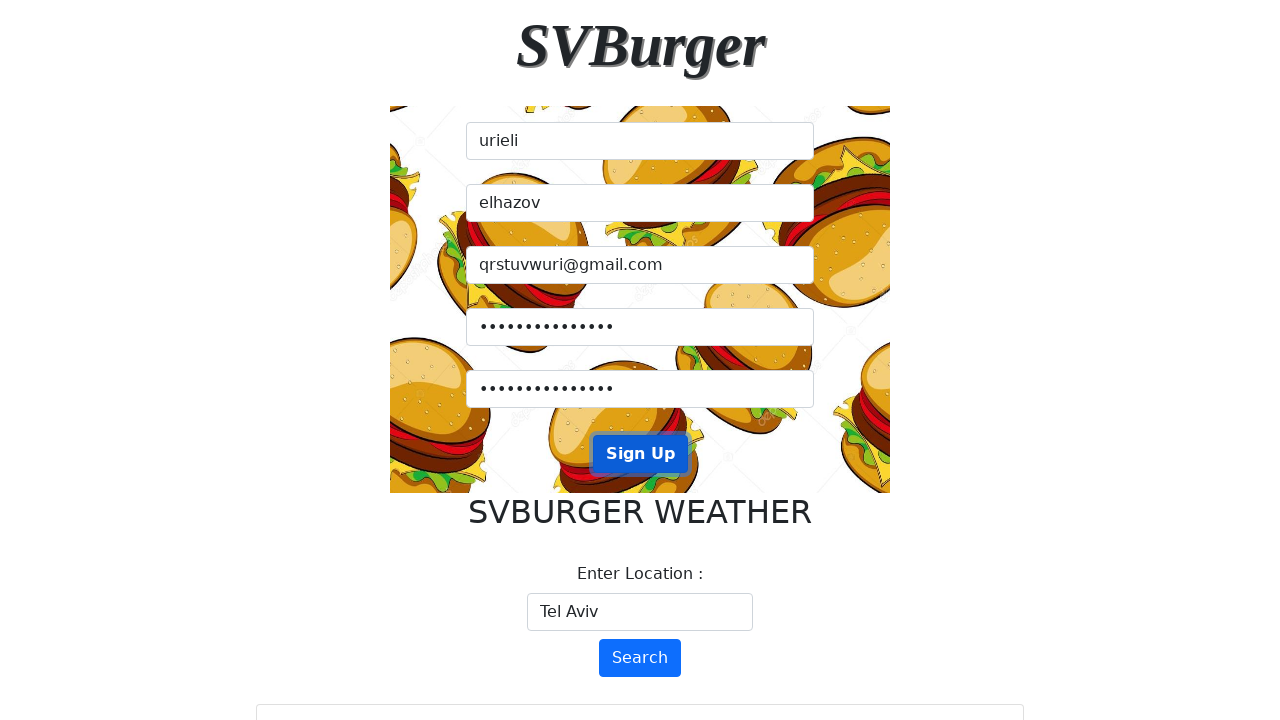